Fills out a complete student registration form including personal details, date of birth, subjects, hobbies, address, and state/city selection, then verifies the submission confirmation modal displays the entered data.

Starting URL: https://demoqa.com/automation-practice-form

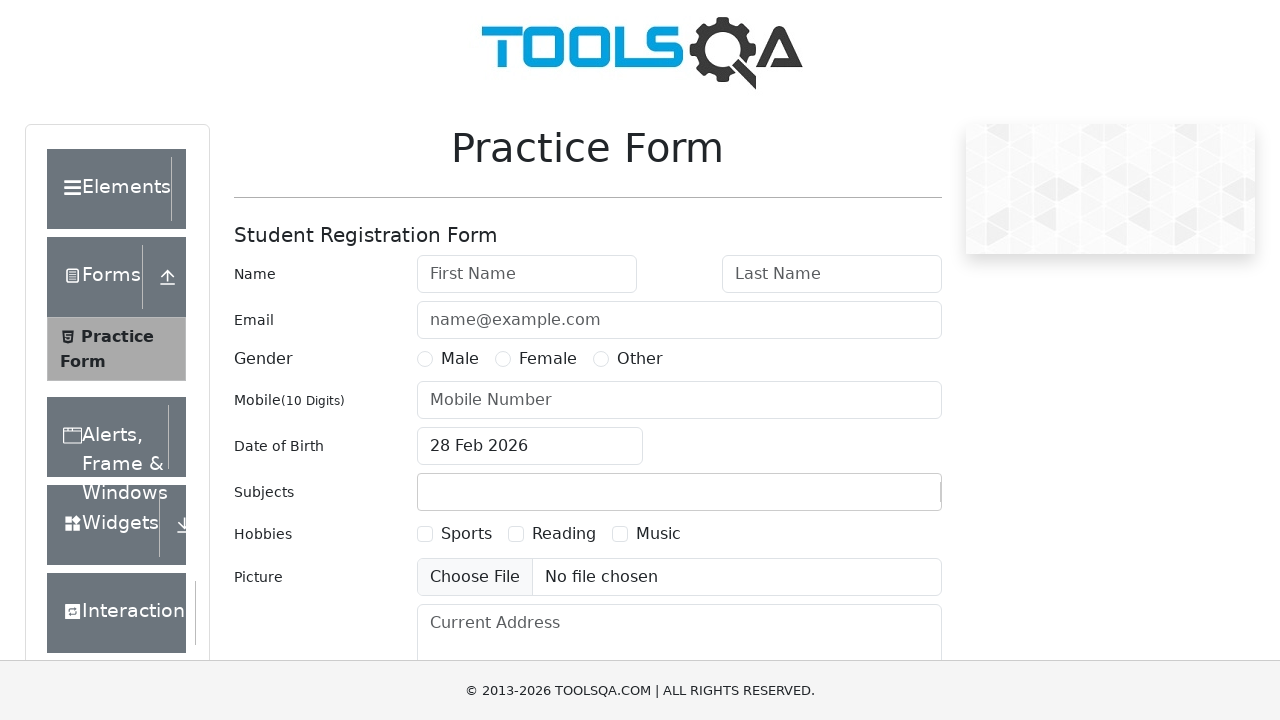

Waited for student registration form to load
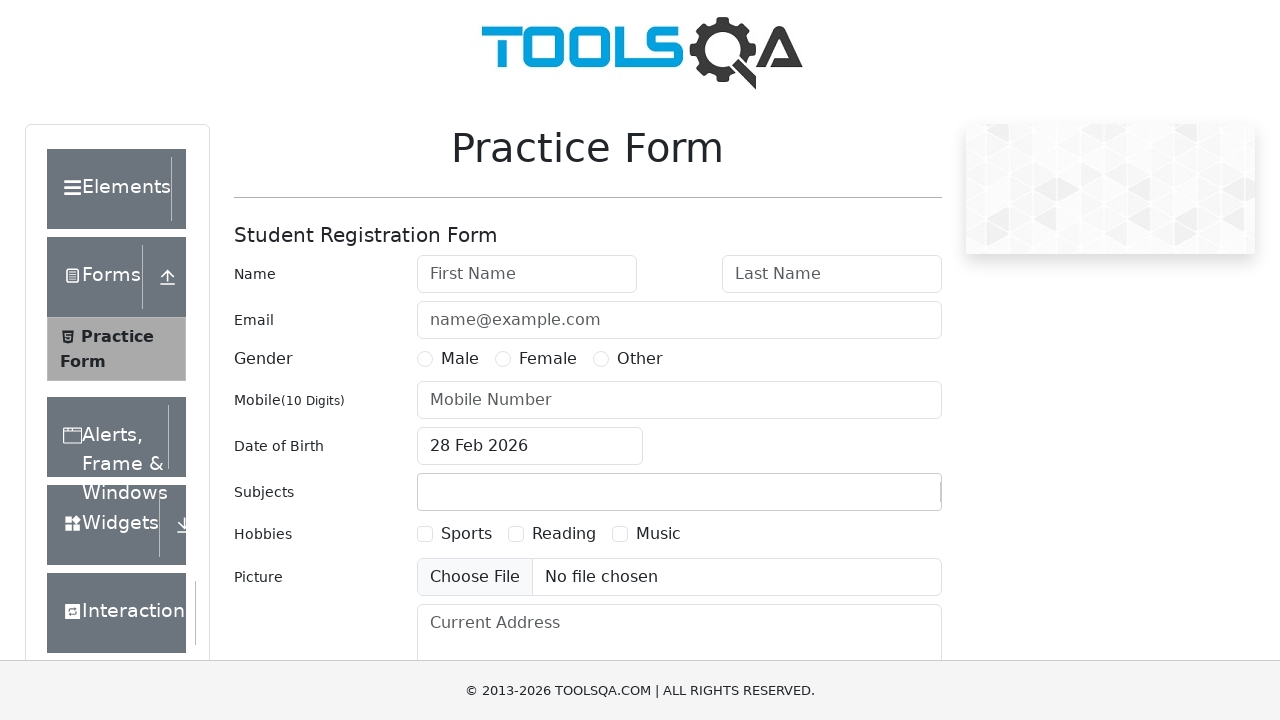

Verified 'Student Registration Form' title is present
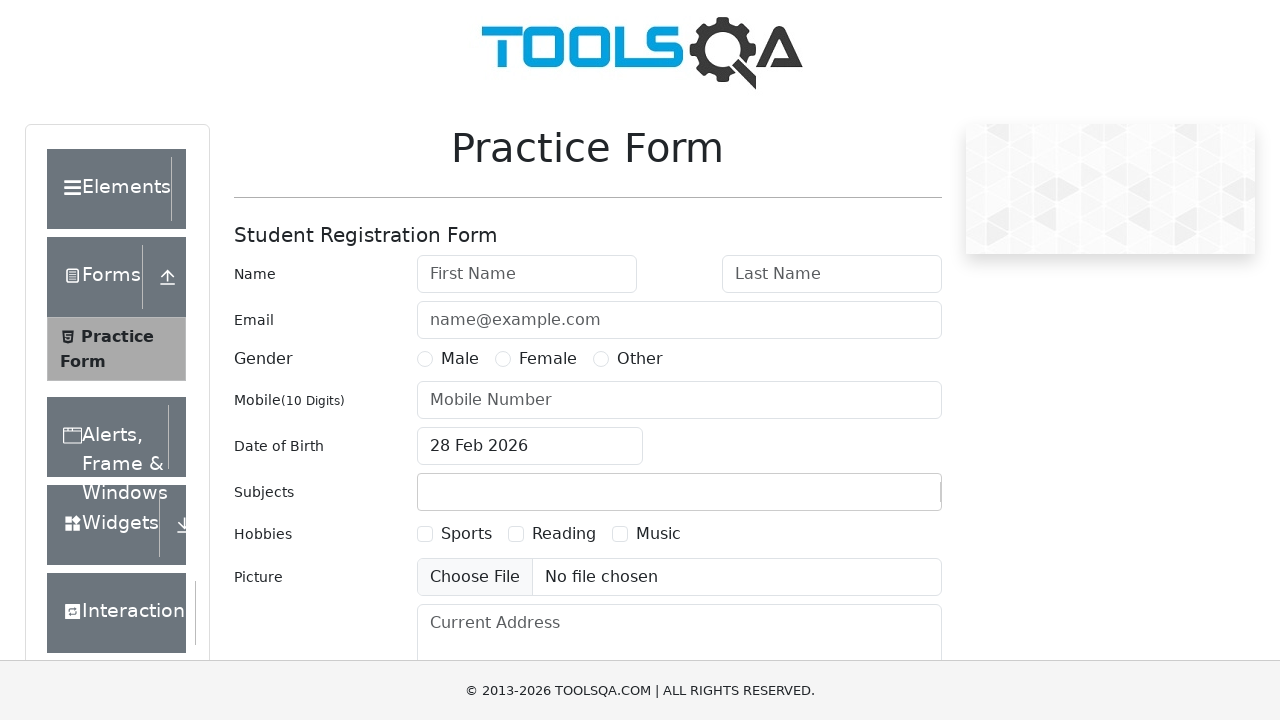

Filled first name with 'Danny' on #firstName
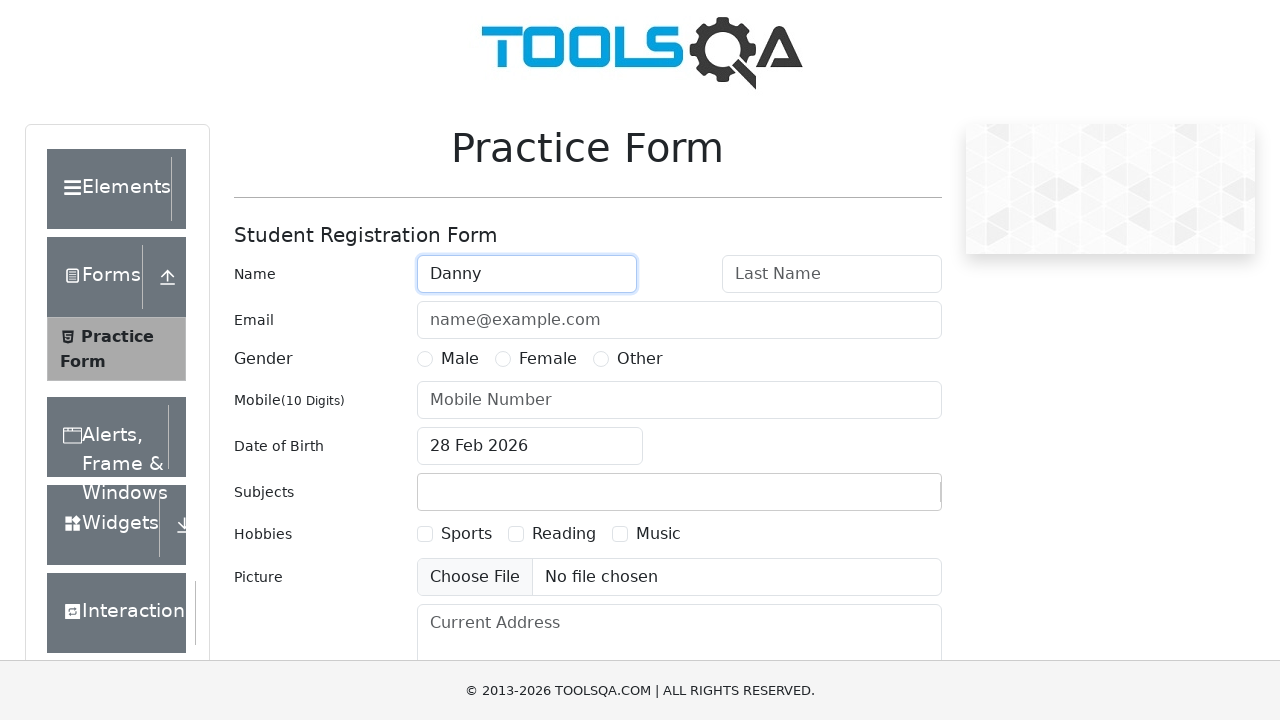

Filled last name with 'Dan' on #lastName
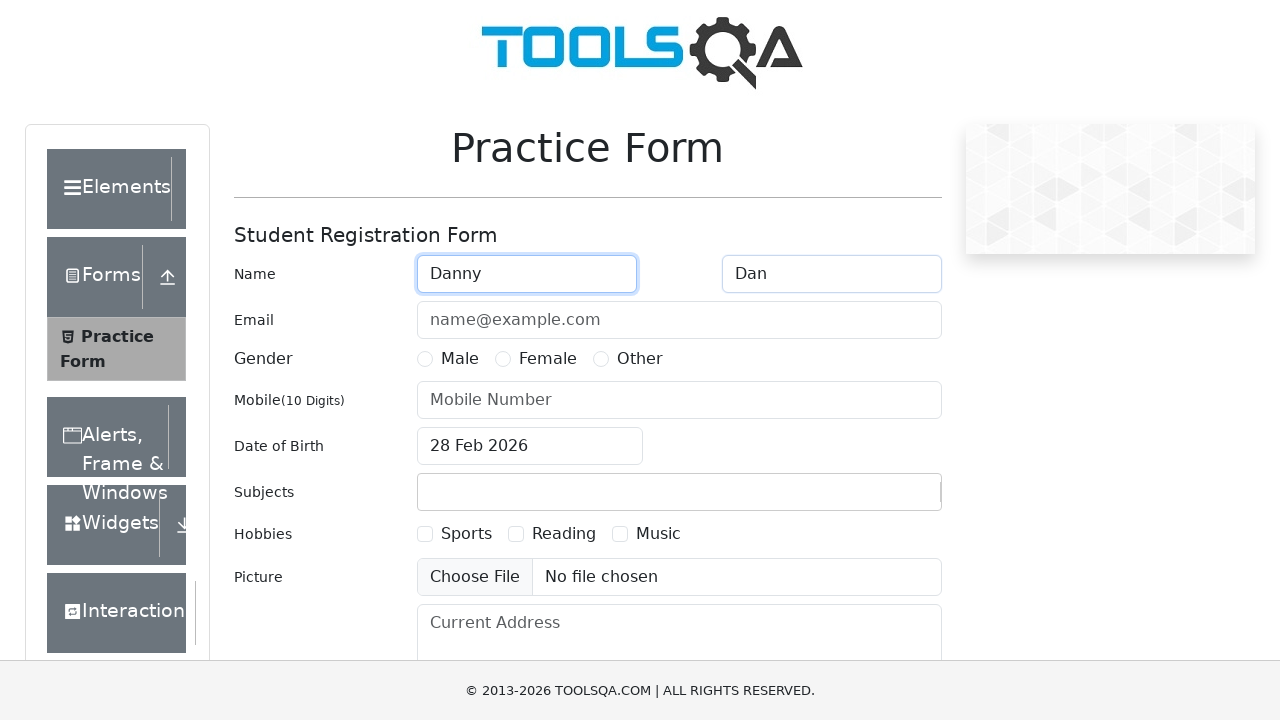

Filled email with 'Danny@mail.ru' on #userEmail
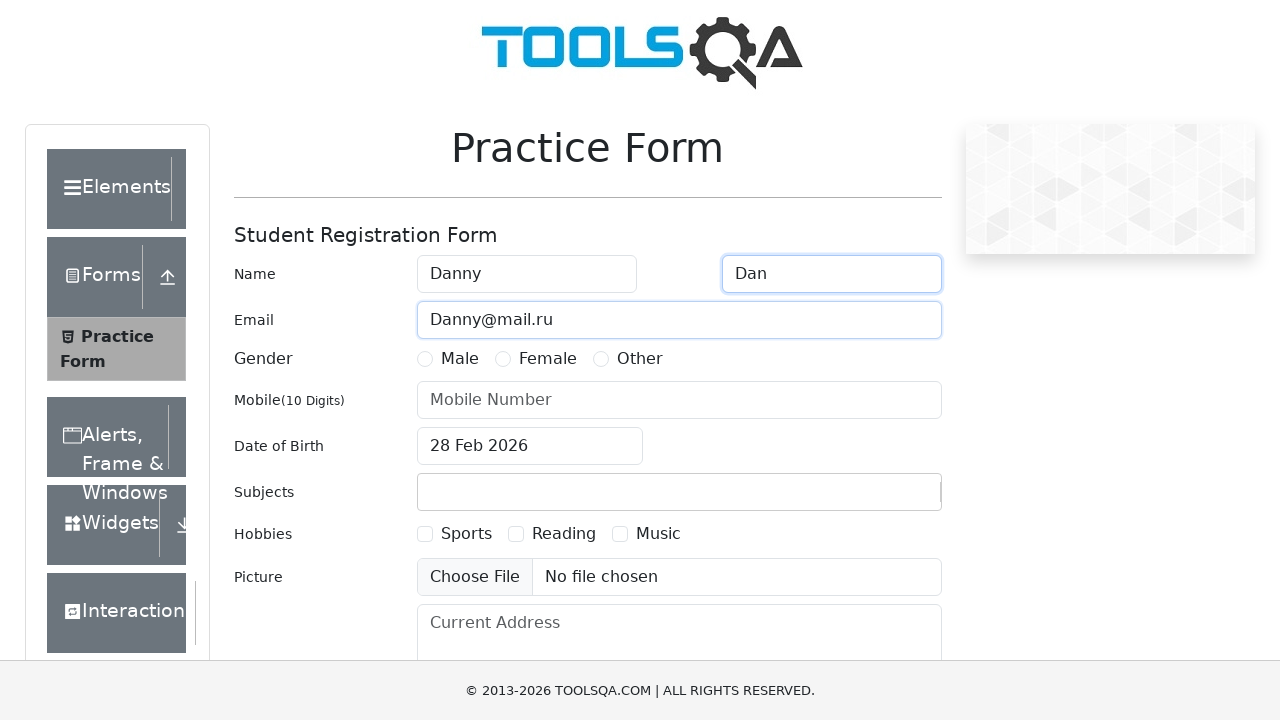

Selected 'Female' gender option at (548, 359) on label[for='gender-radio-2']
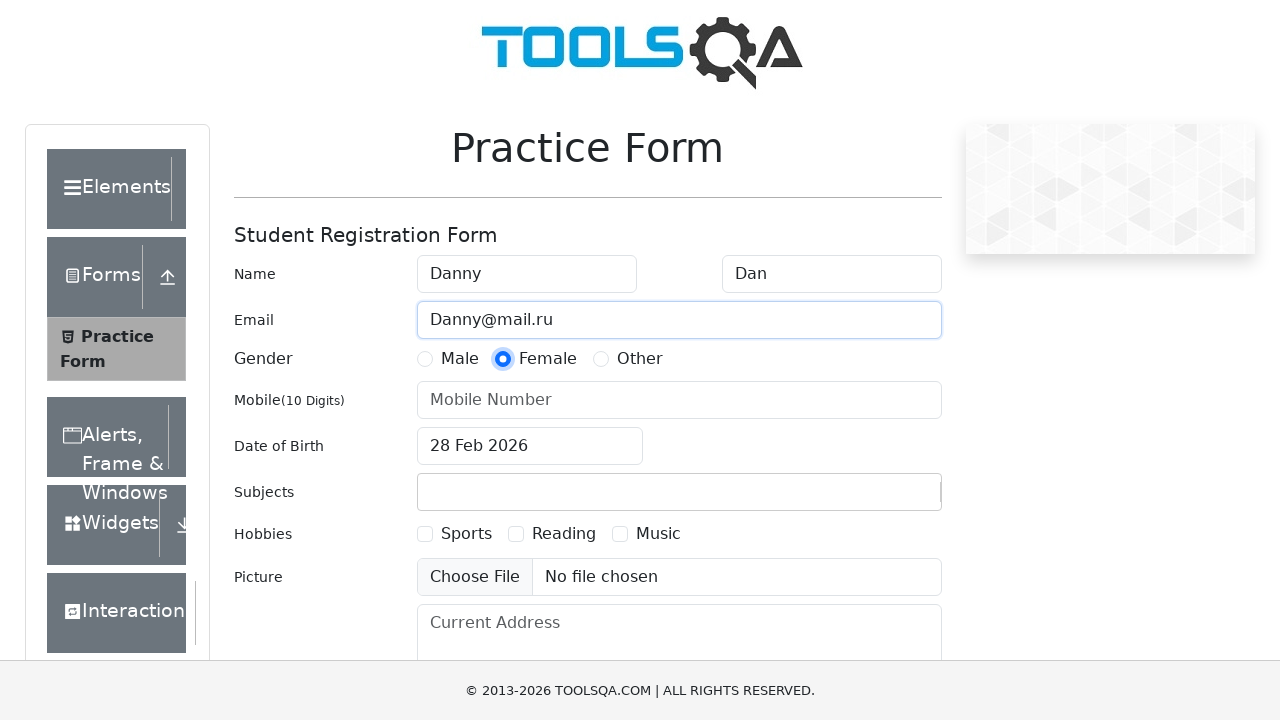

Filled phone number with '89371703123' on #userNumber
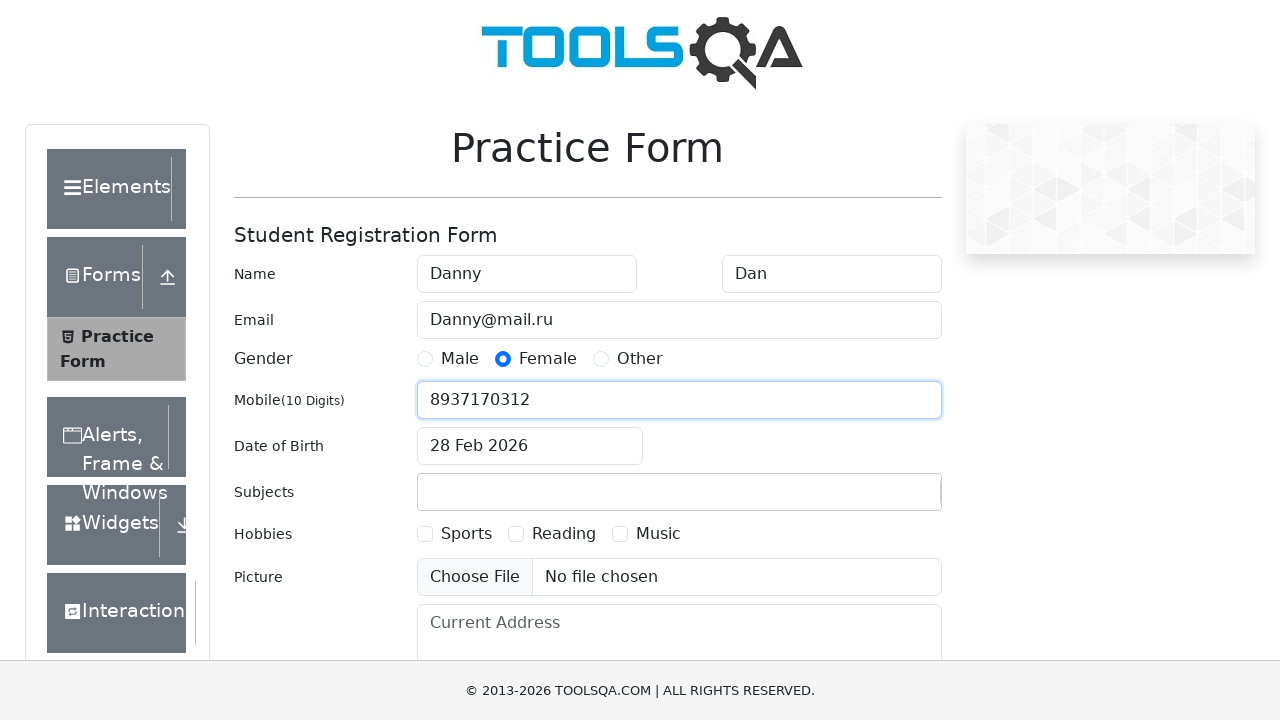

Clicked date of birth input field at (530, 446) on #dateOfBirthInput
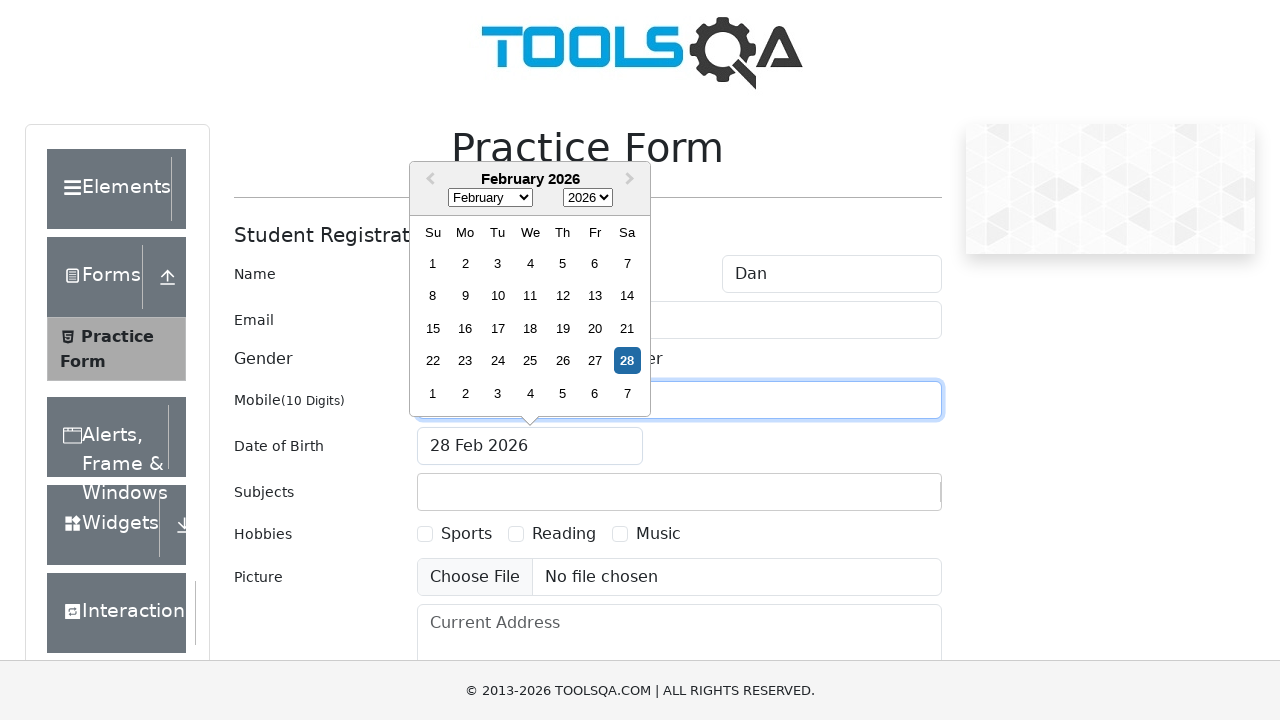

Selected July as month of birth on .react-datepicker__month-select
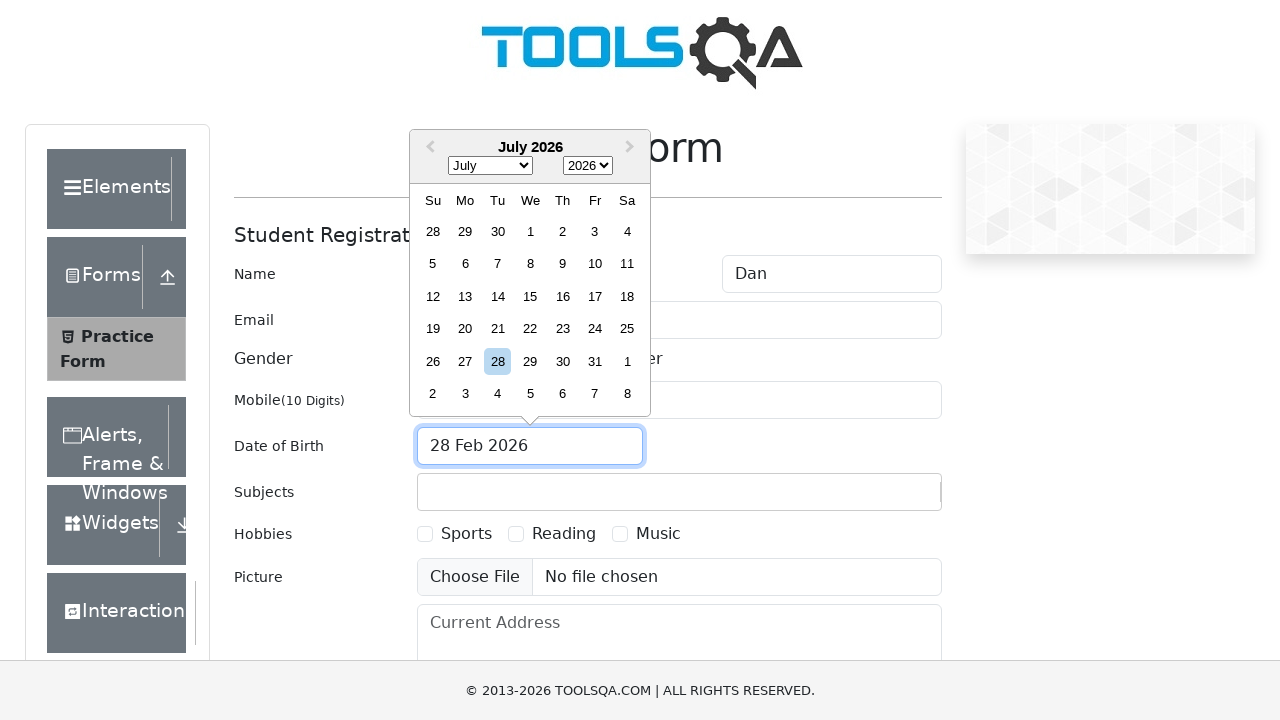

Selected 1988 as year of birth on .react-datepicker__year-select
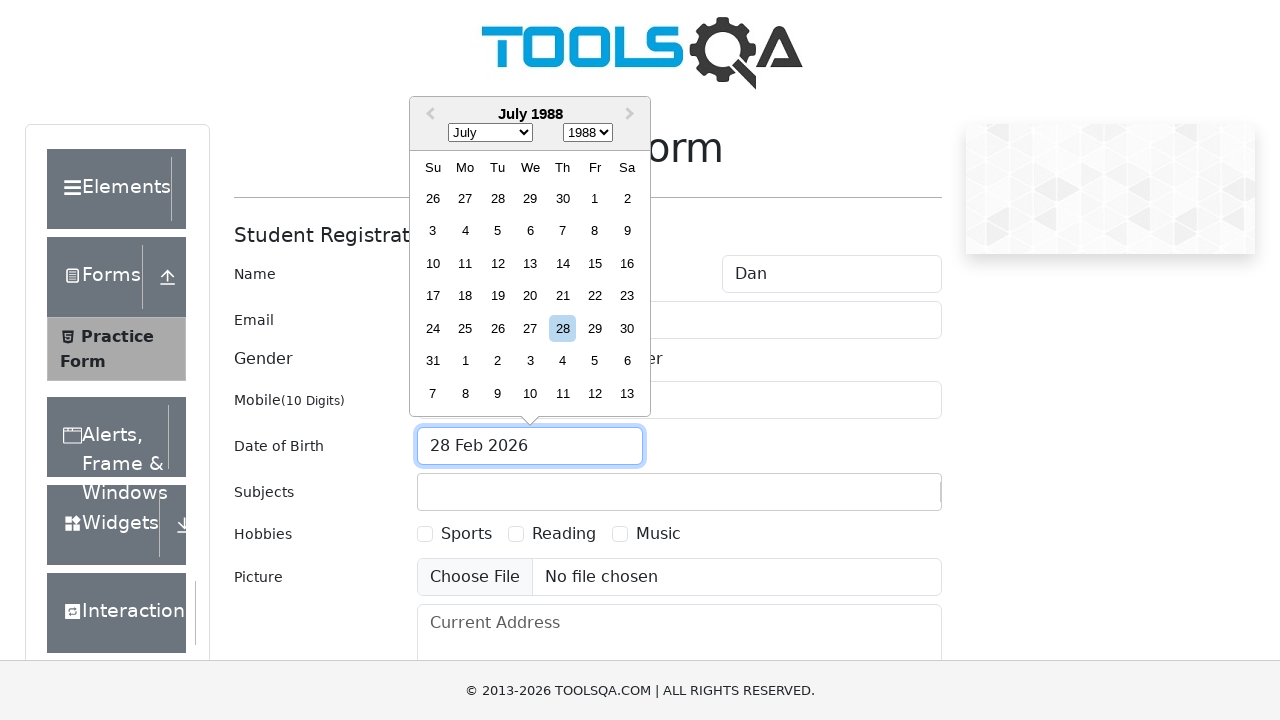

Selected 29th as day of birth at (595, 328) on .react-datepicker__day--029:not(.react-datepicker__day--outside-month)
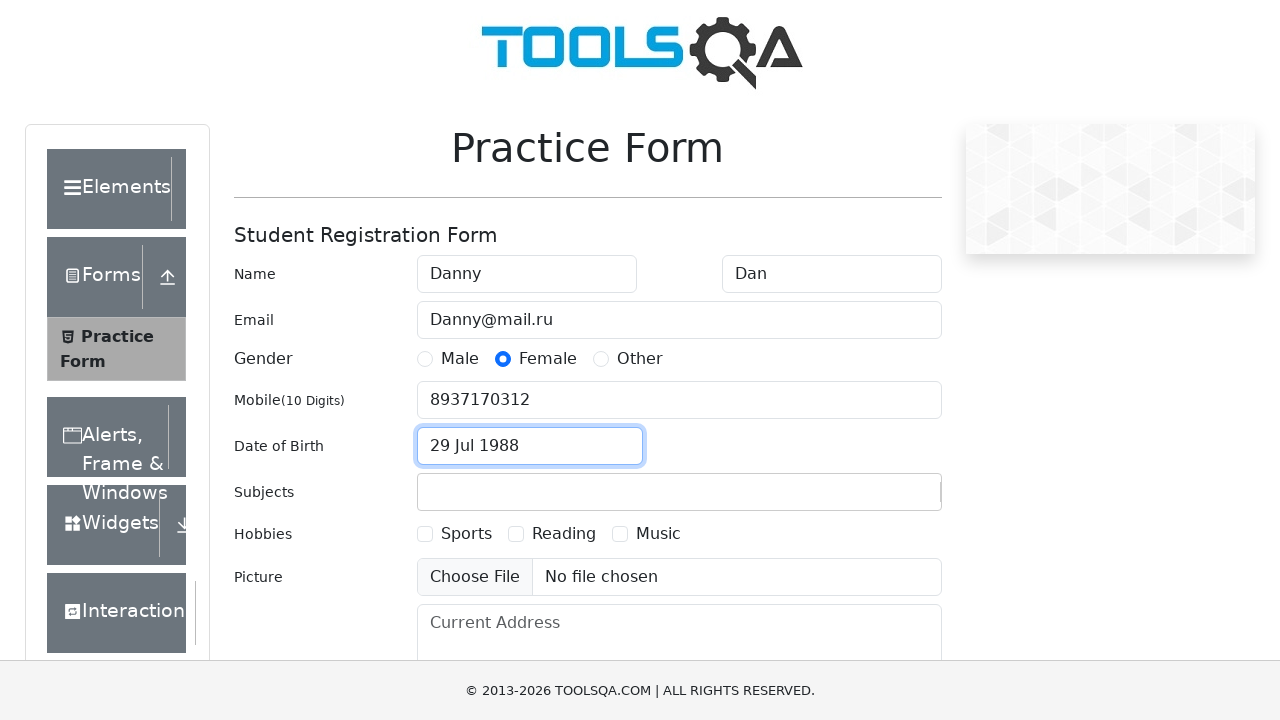

Filled subjects input with 'history' on #subjectsInput
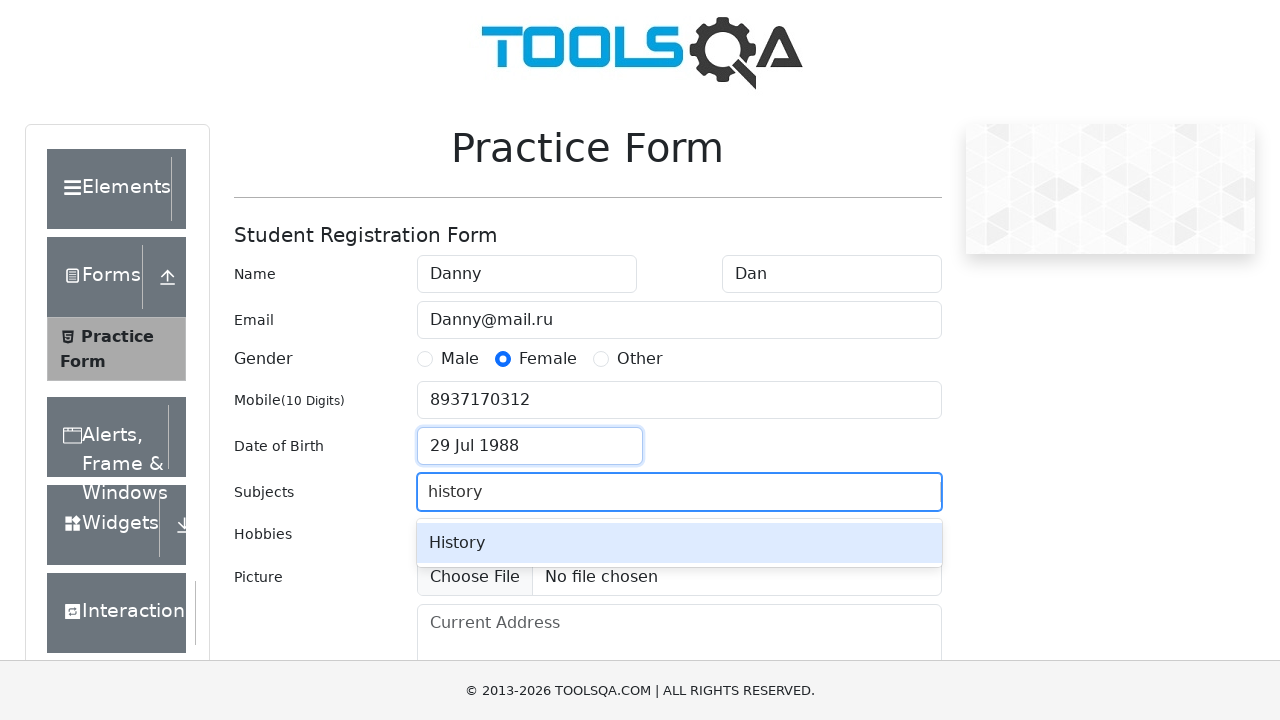

Pressed Enter to add 'history' subject on #subjectsInput
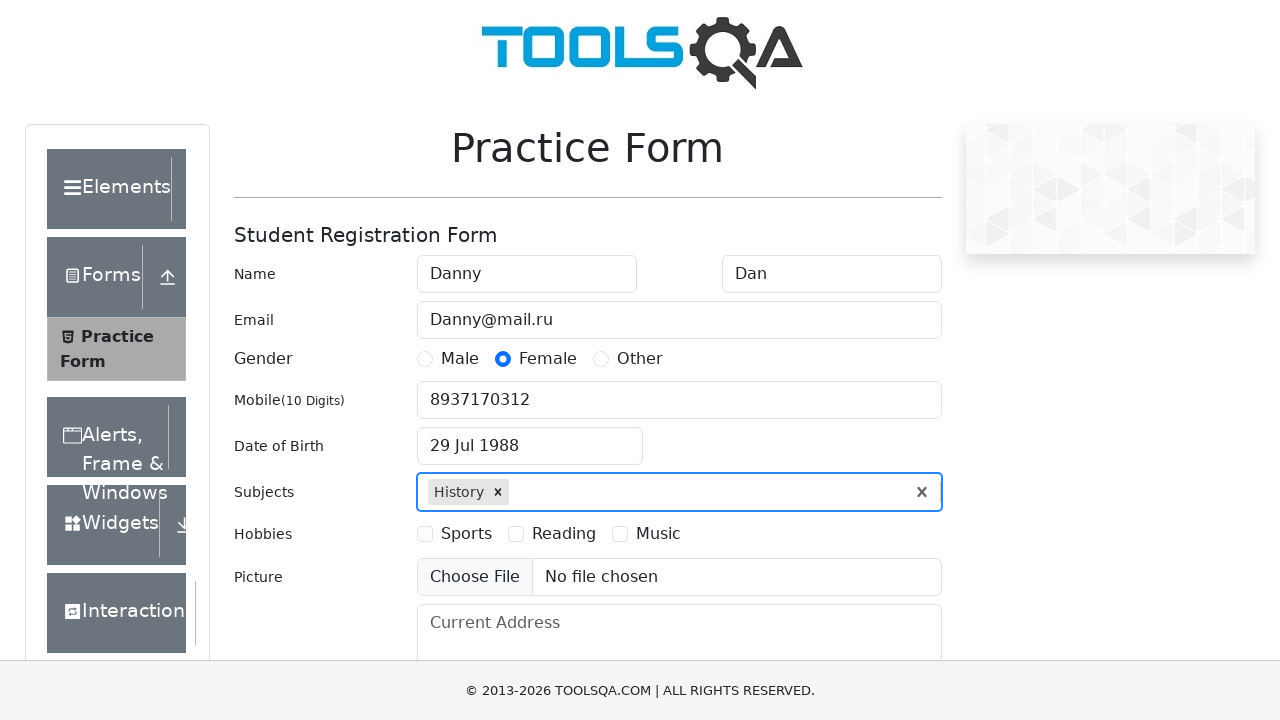

Selected 'Sports' hobby checkbox at (466, 534) on label[for='hobbies-checkbox-1']
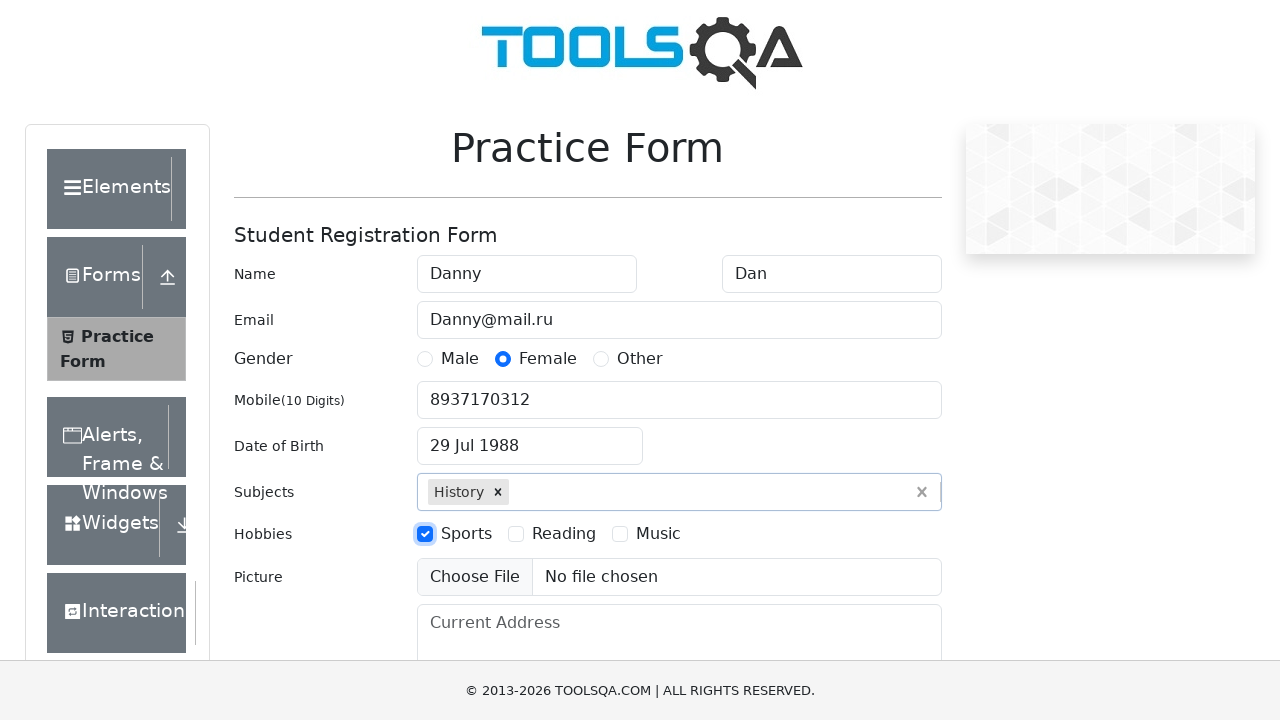

Filled current address with 'Наметкина' on #currentAddress
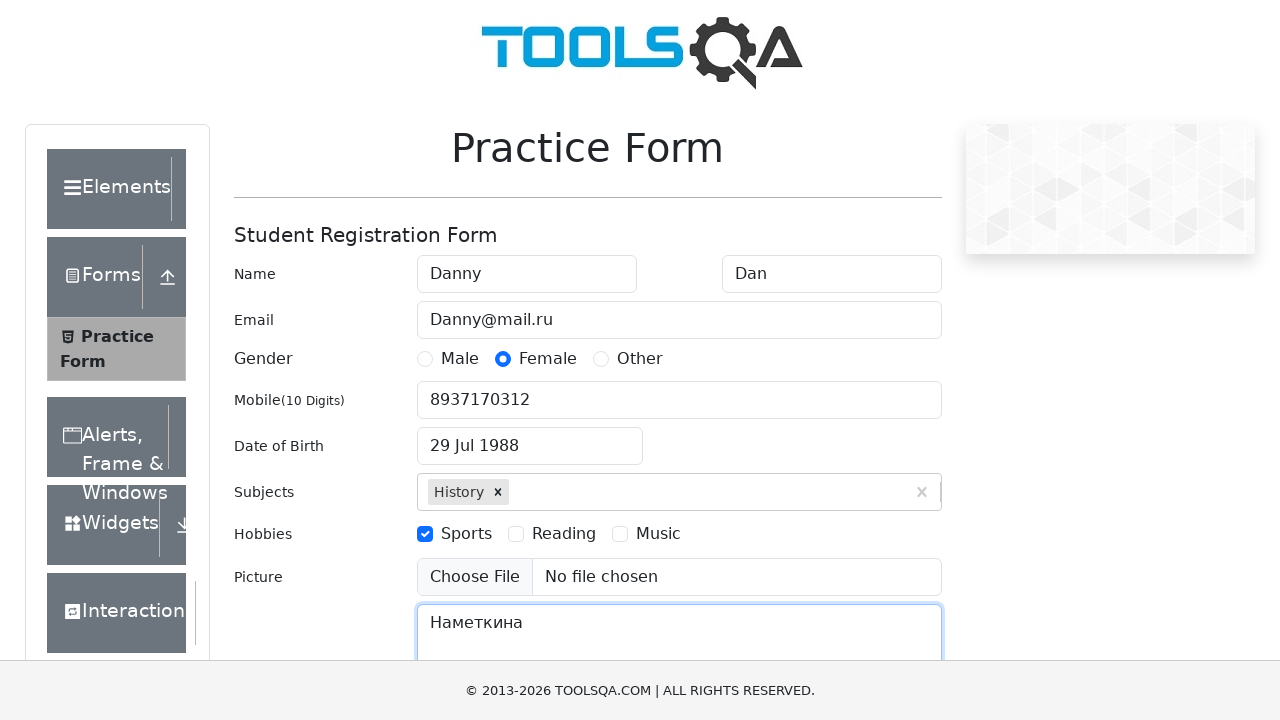

Scrolled state selector into view
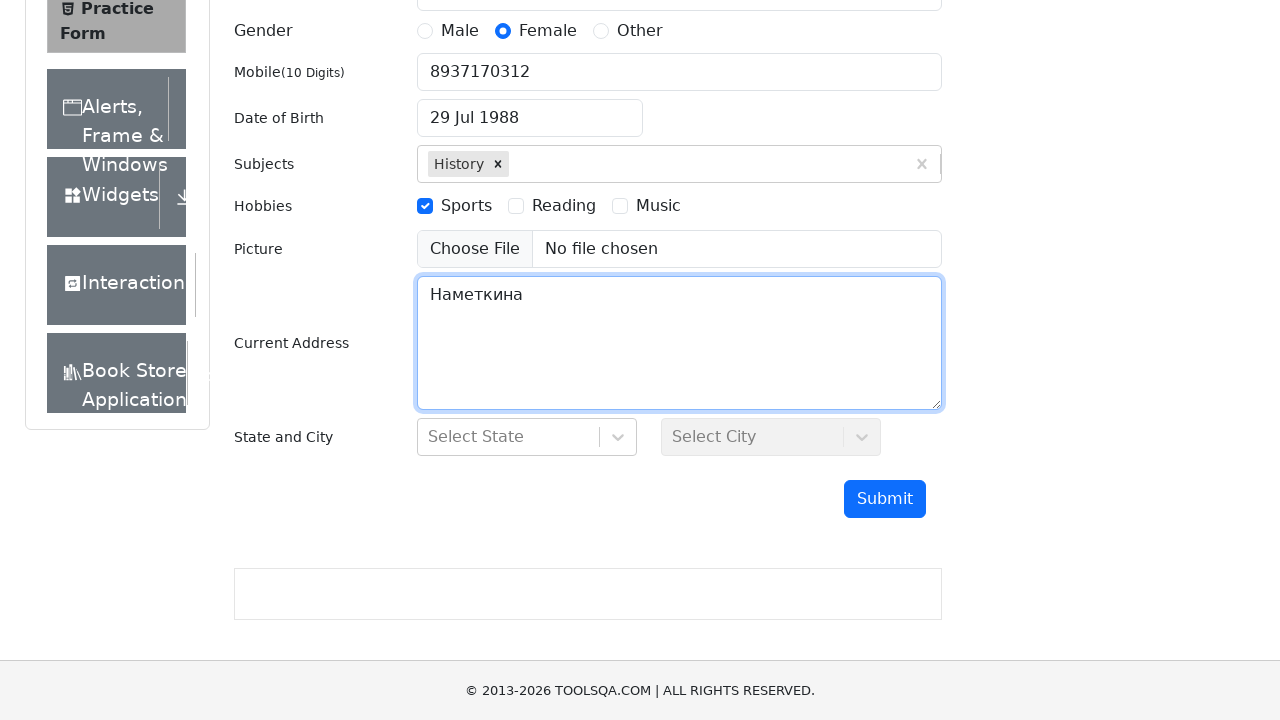

Clicked state dropdown at (527, 437) on #state
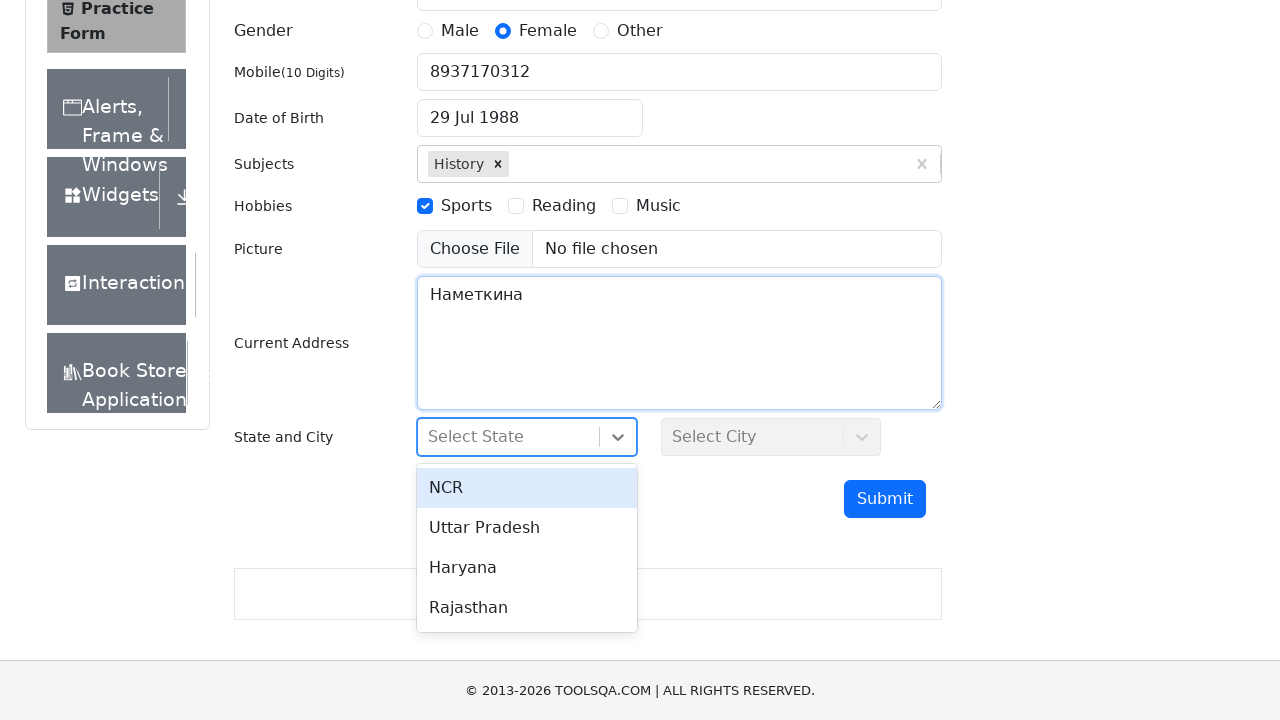

Selected 'Uttar Pradesh' as state at (527, 528) on #stateCity-wrapper >> text=Uttar Pradesh
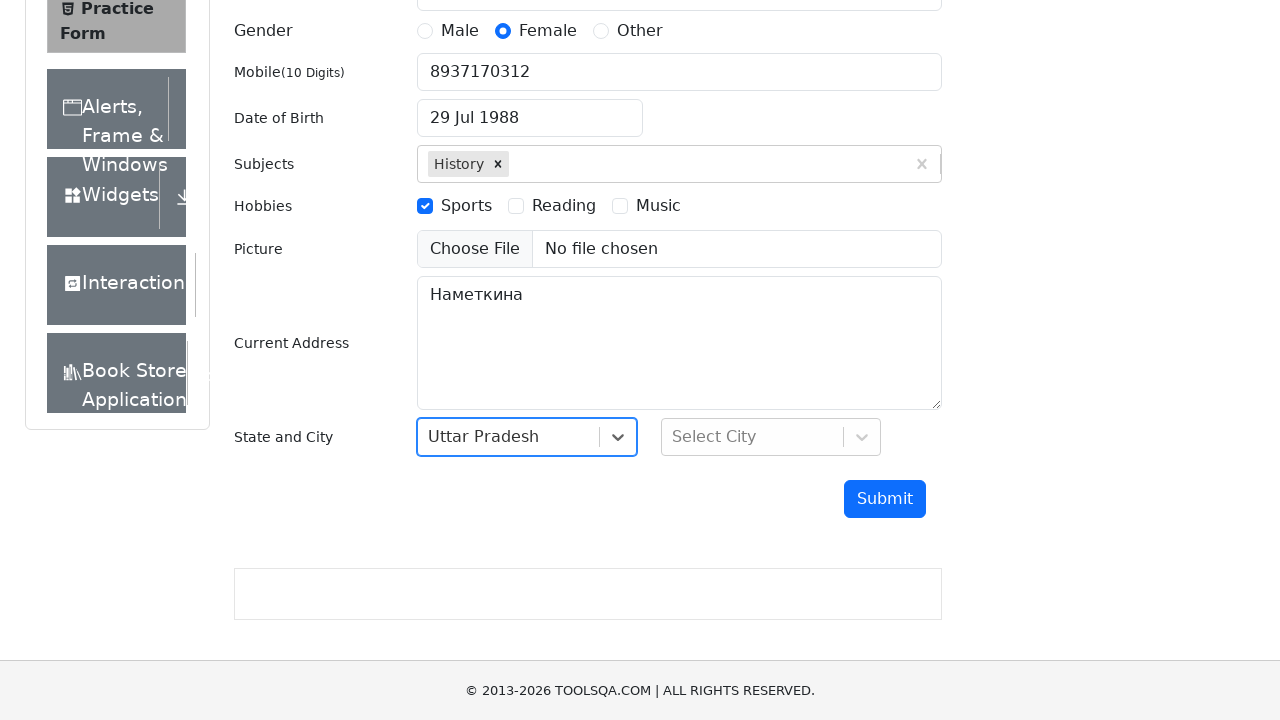

Clicked city dropdown at (771, 437) on #city
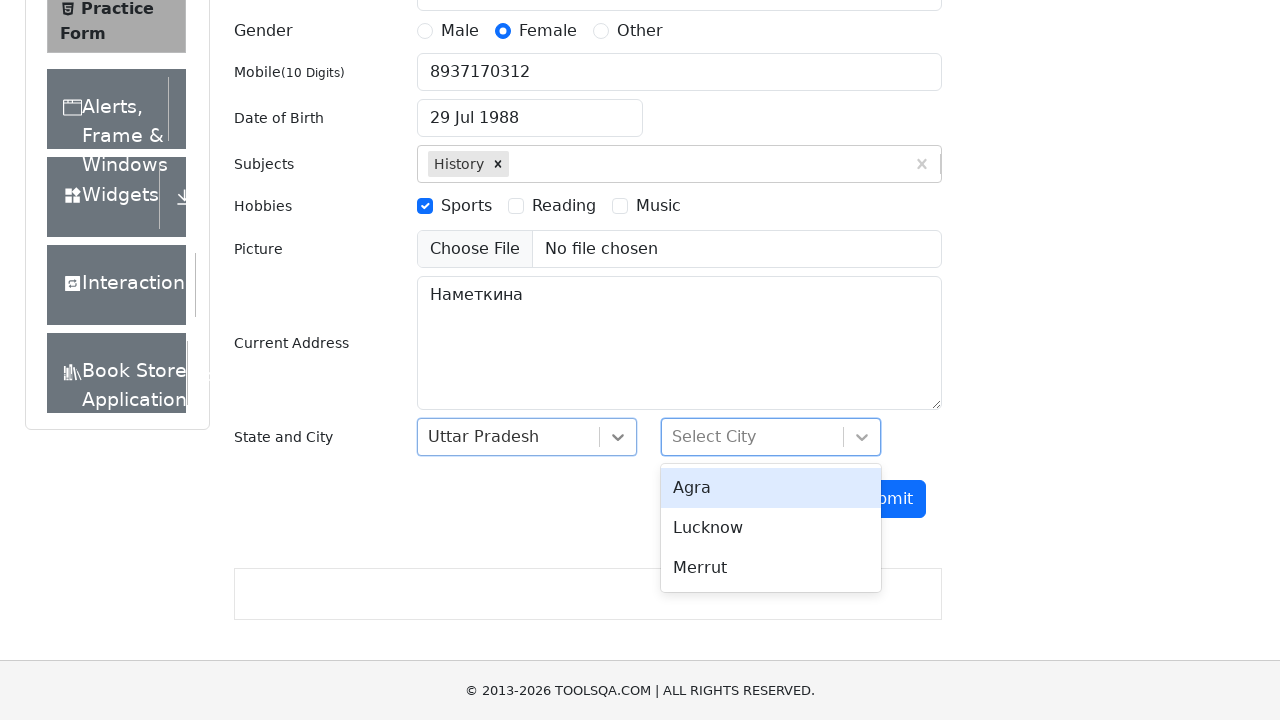

Selected 'Lucknow' as city at (771, 528) on #stateCity-wrapper >> text=Lucknow
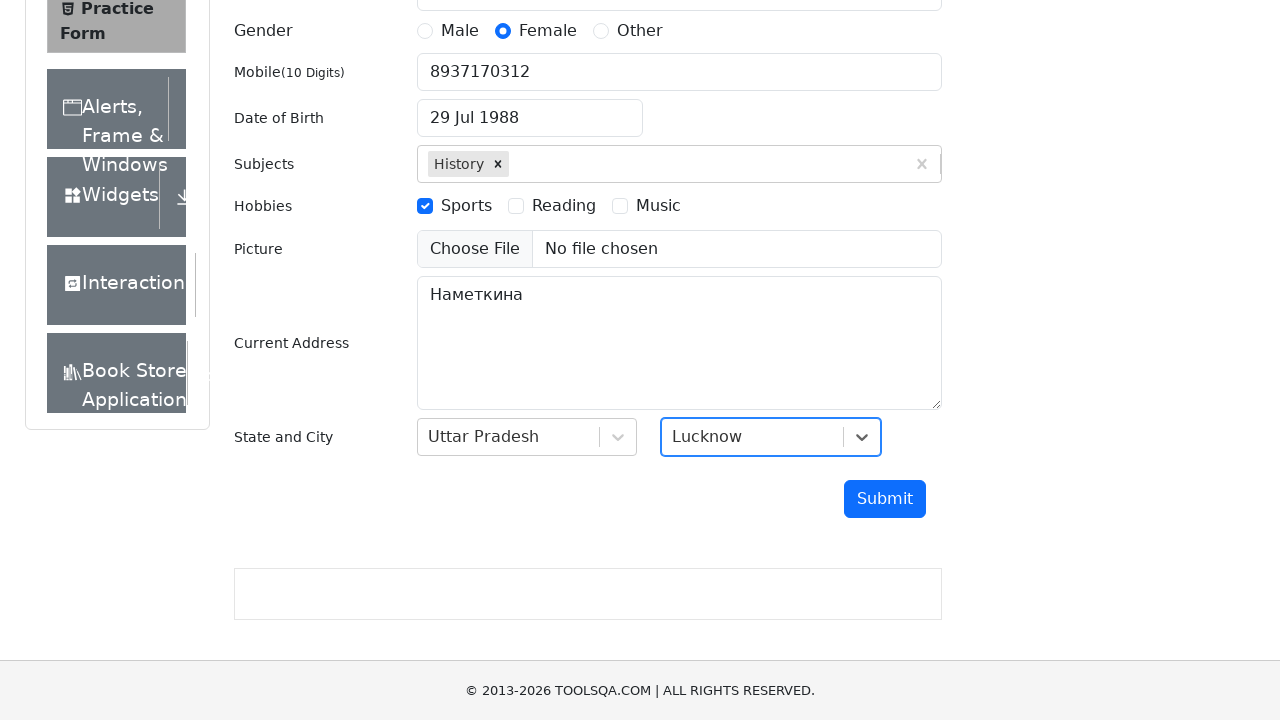

Scrolled submit button into view
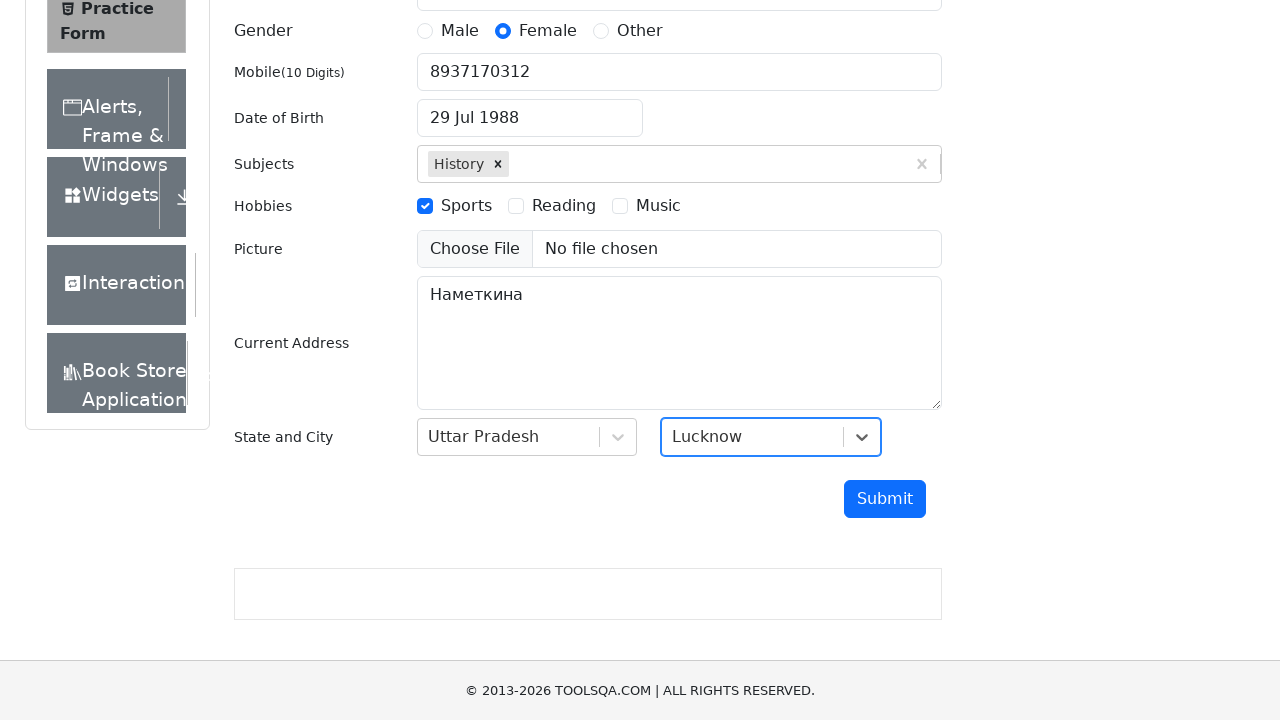

Clicked submit button to submit the form at (885, 499) on #submit
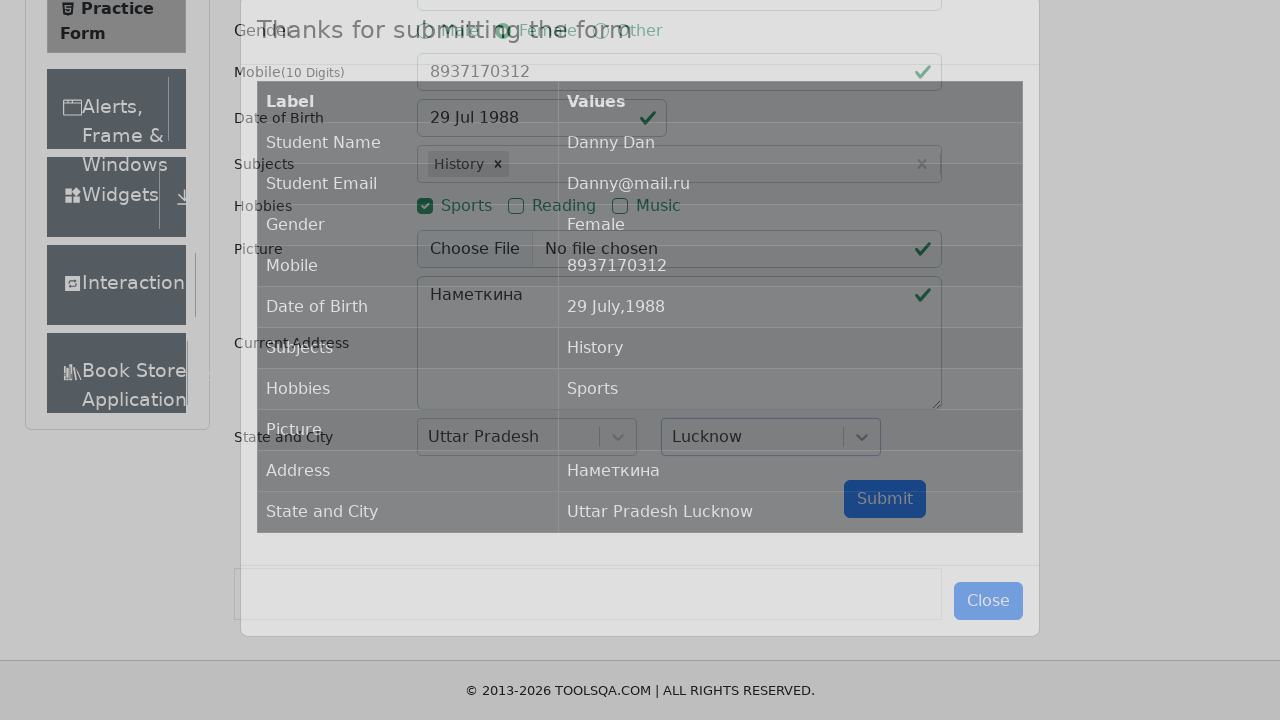

Waited for submission confirmation modal to appear
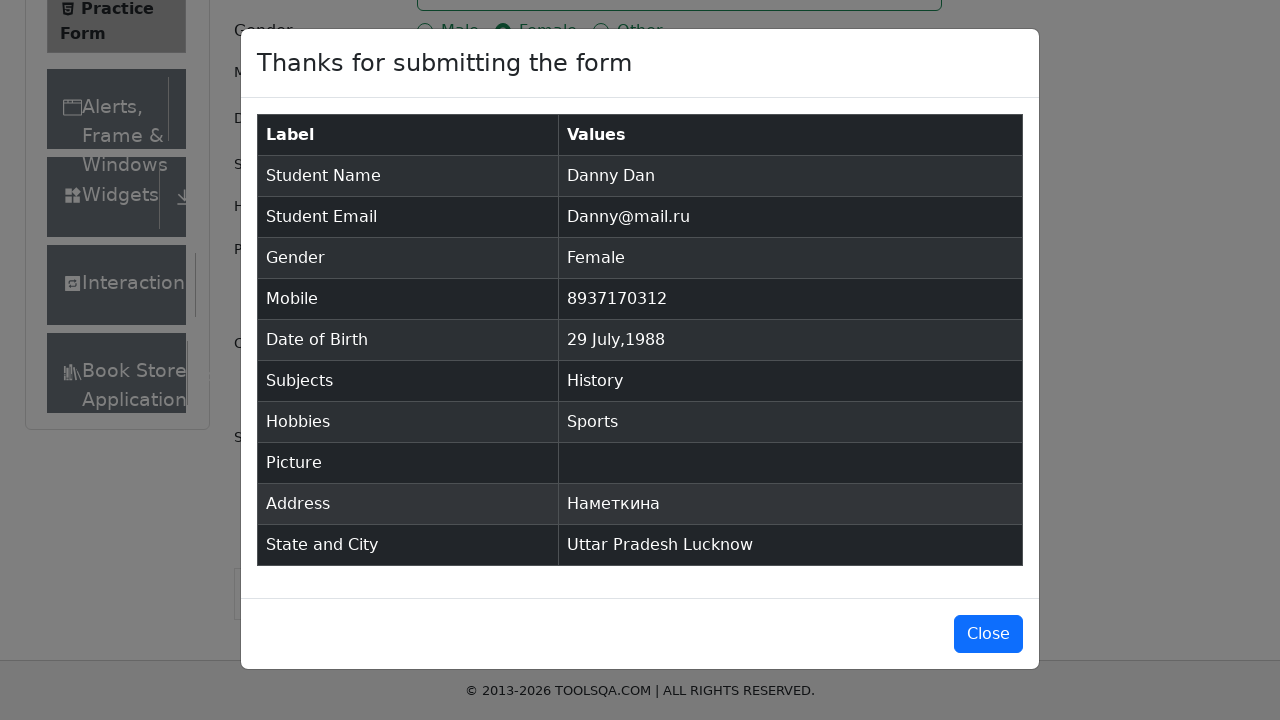

Verified 'Thanks for submitting the form' message is displayed
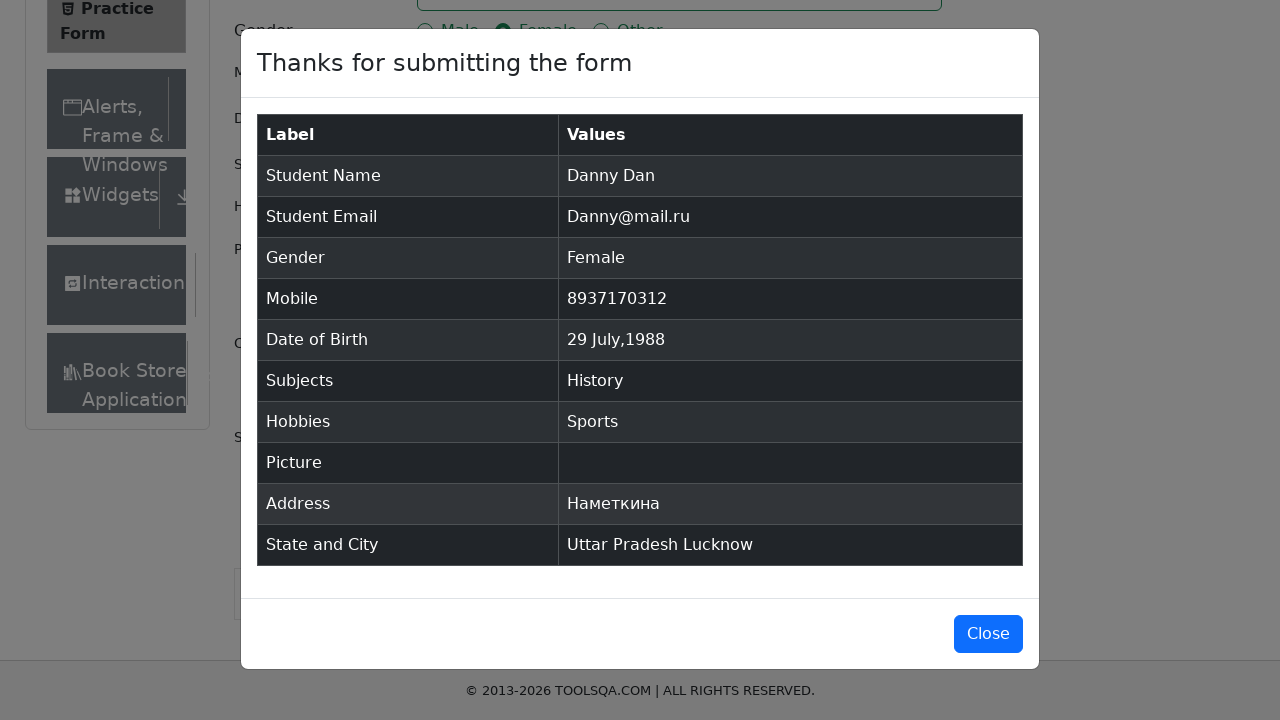

Retrieved submitted data from confirmation table
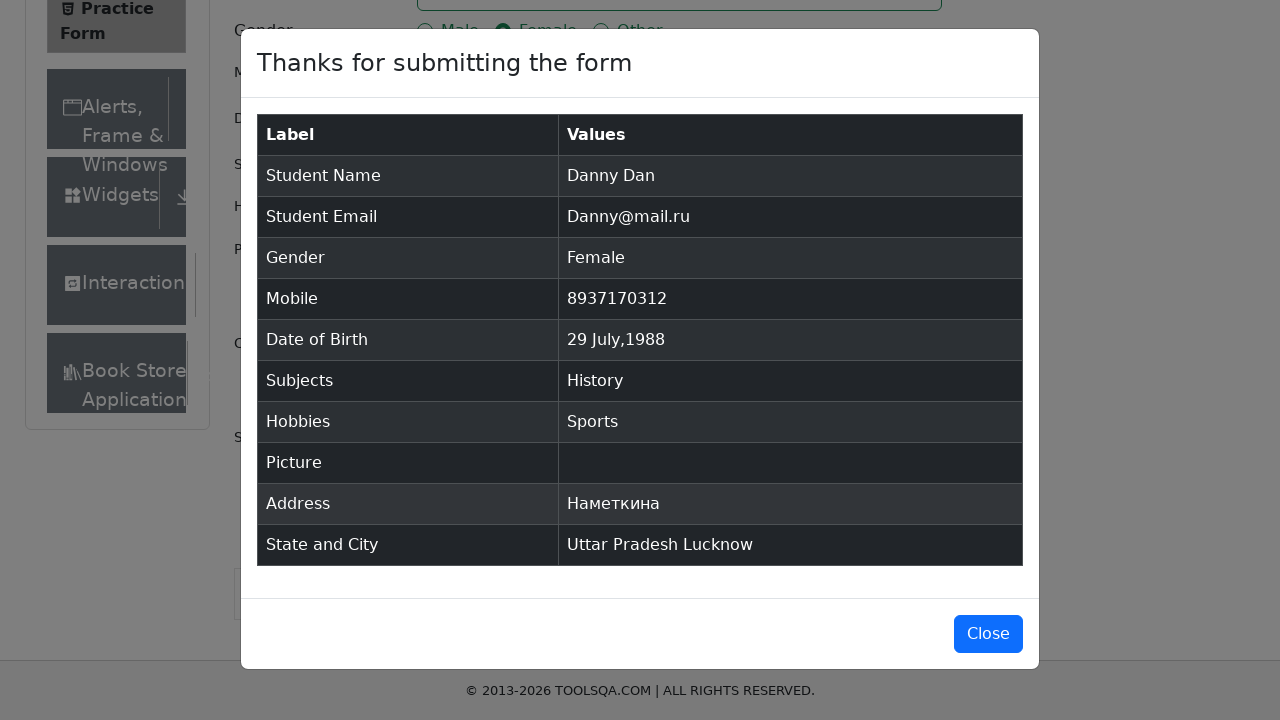

Verified full name 'Danny Dan' appears in submitted data
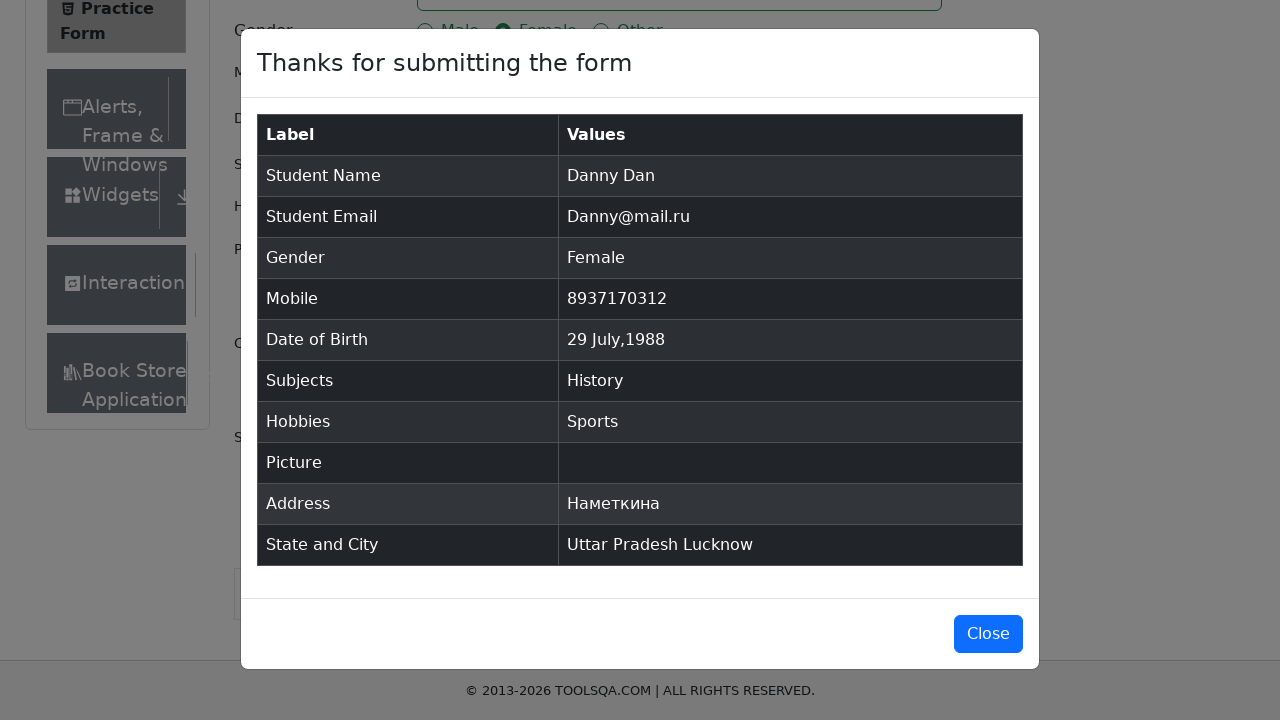

Verified email 'Danny@mail.ru' appears in submitted data
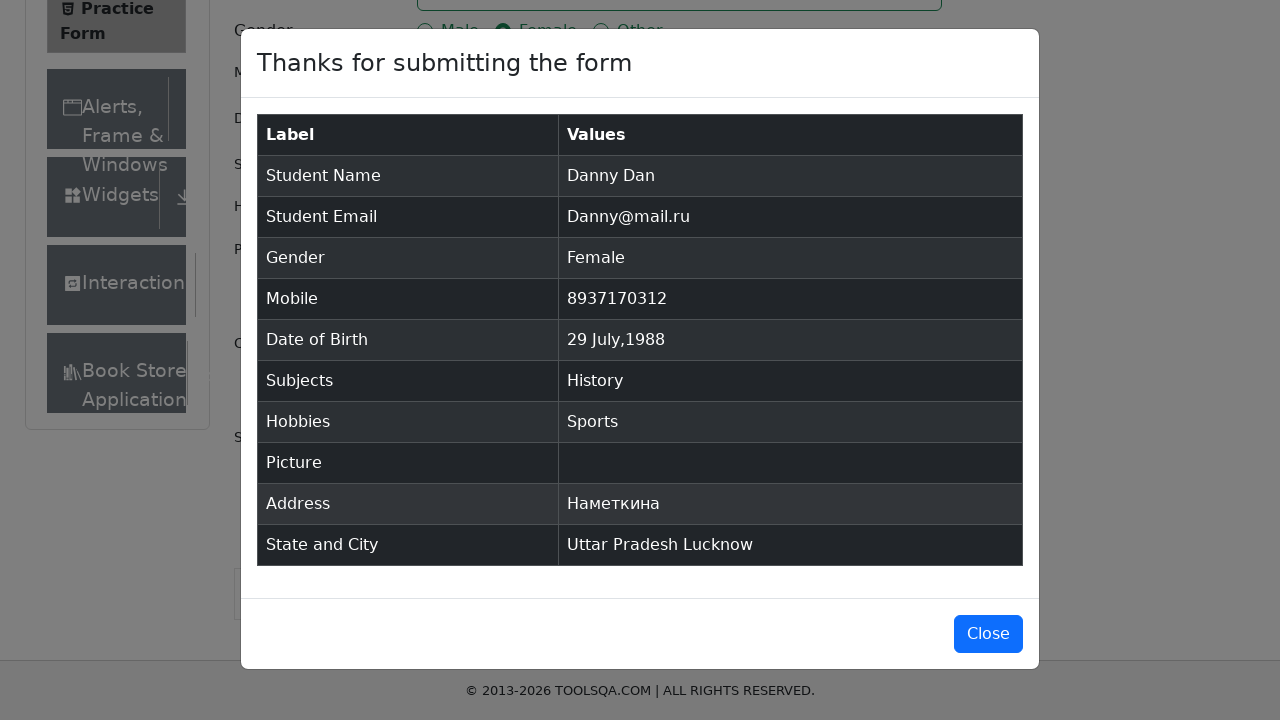

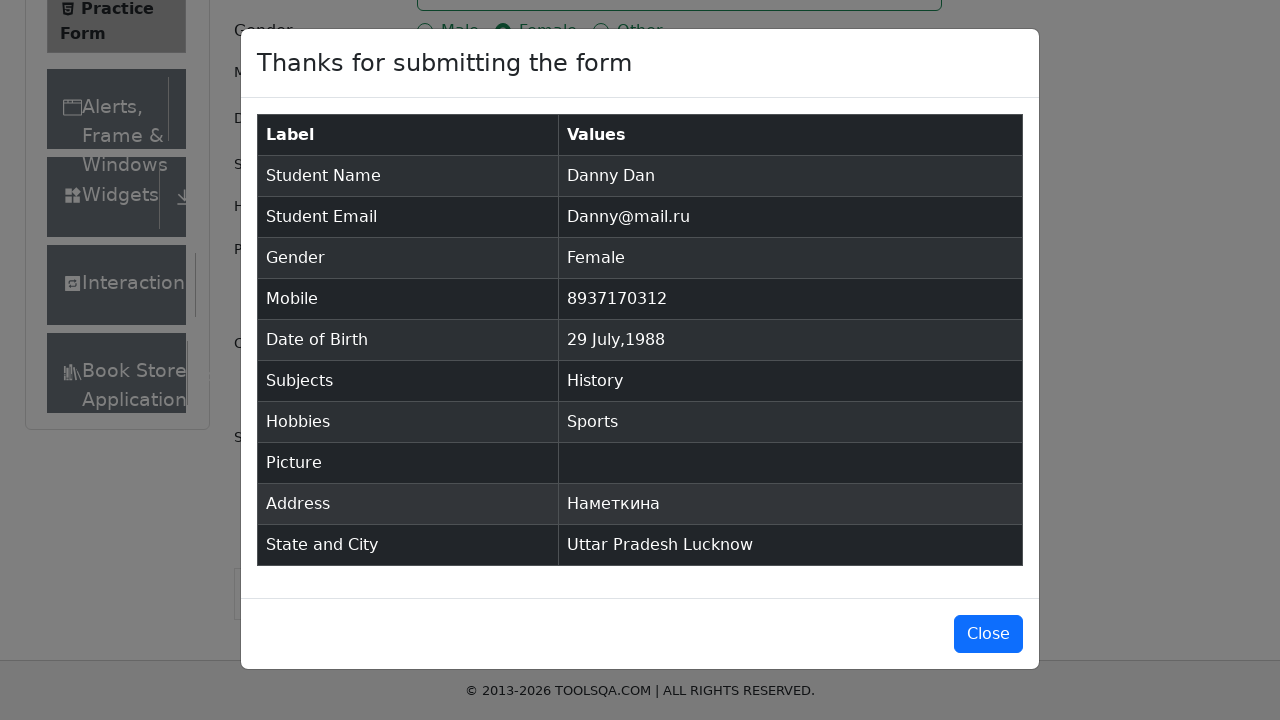